Tests right-click context menu functionality by right-clicking on an element, selecting the Cut option, and handling the resulting alert

Starting URL: https://swisnl.github.io/jQuery-contextMenu/demo.html

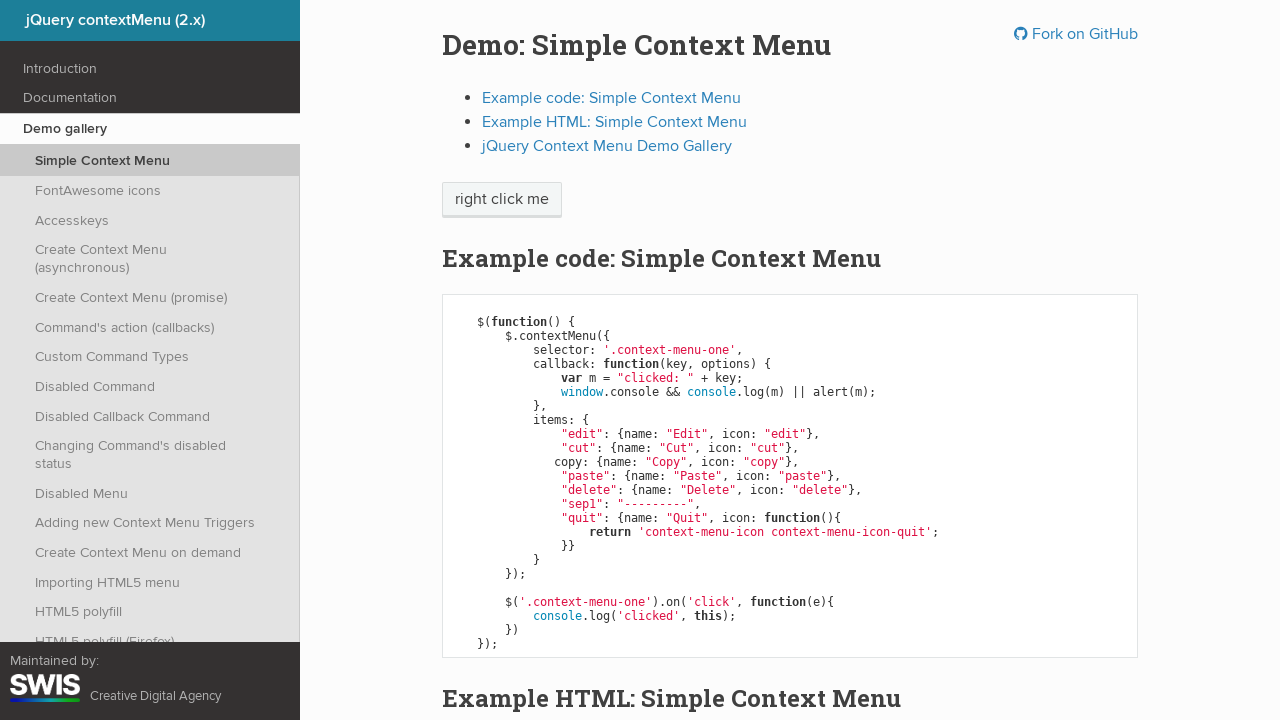

Right-clicked on context menu demo button at (502, 200) on //span[@class='context-menu-one btn btn-neutral']
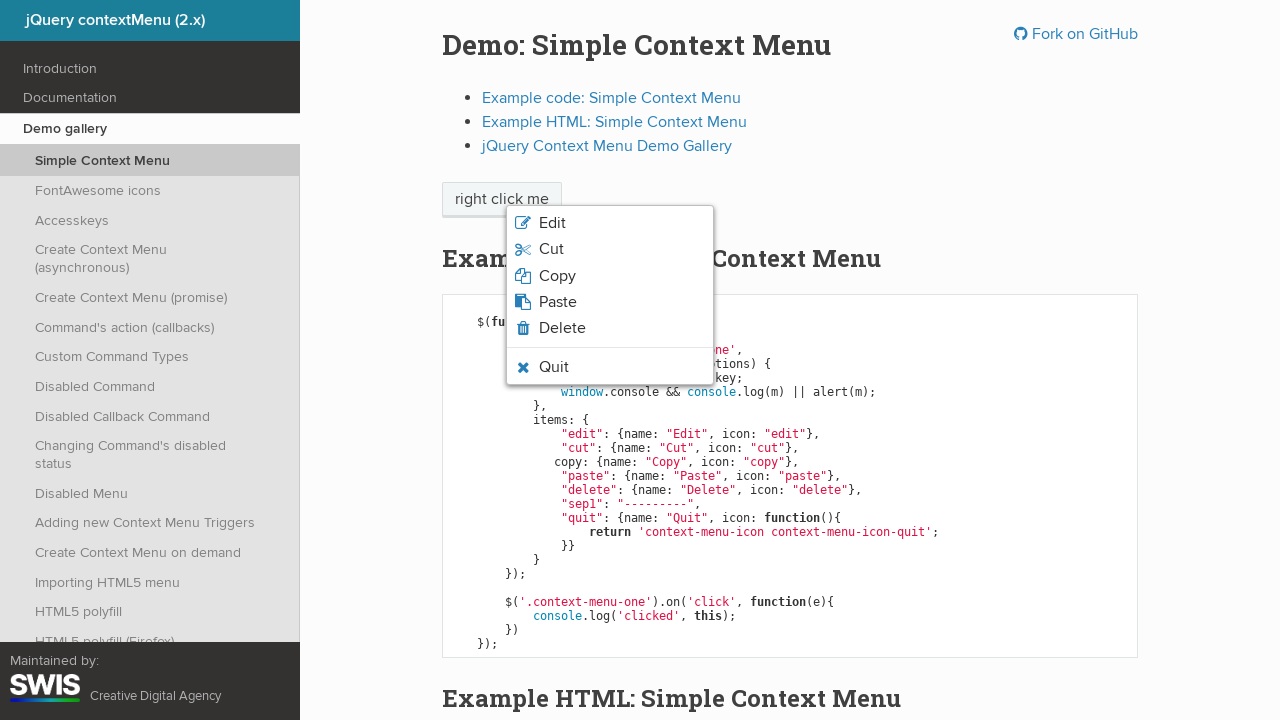

Clicked Cut option from context menu at (610, 249) on xpath=//li[@class='context-menu-item context-menu-icon context-menu-icon-cut']
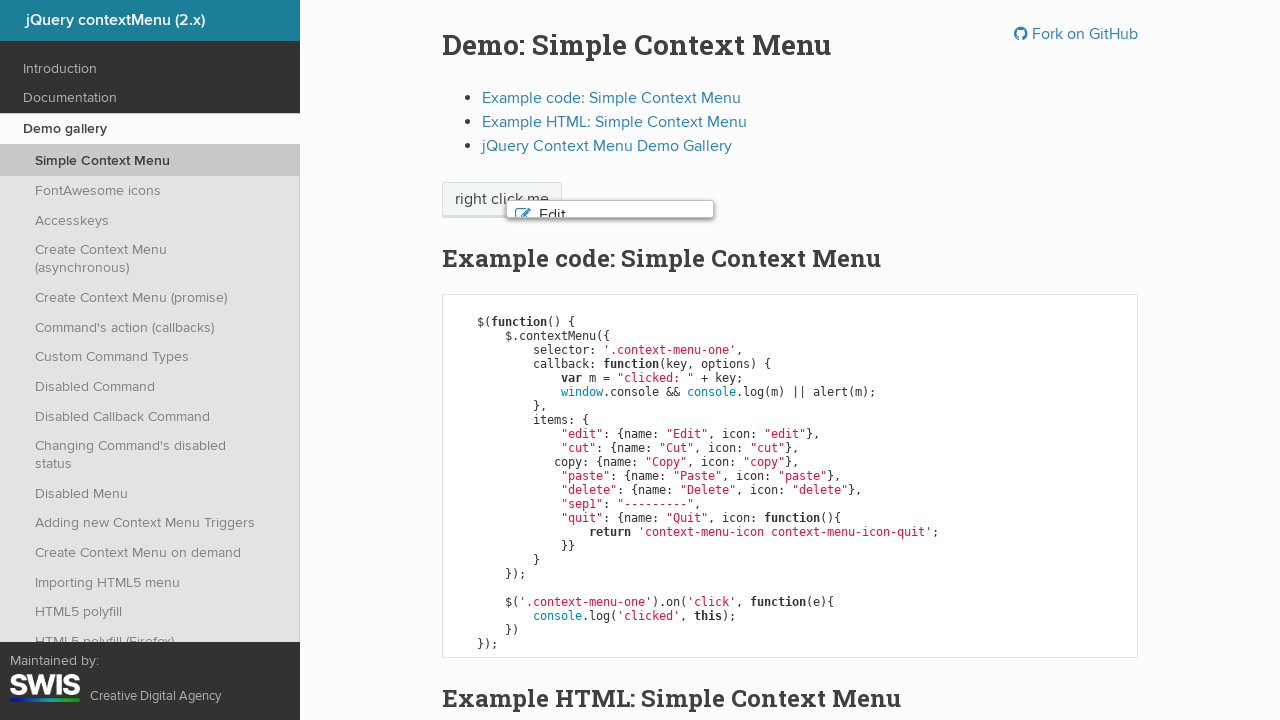

Alert dialog handler registered and accepted
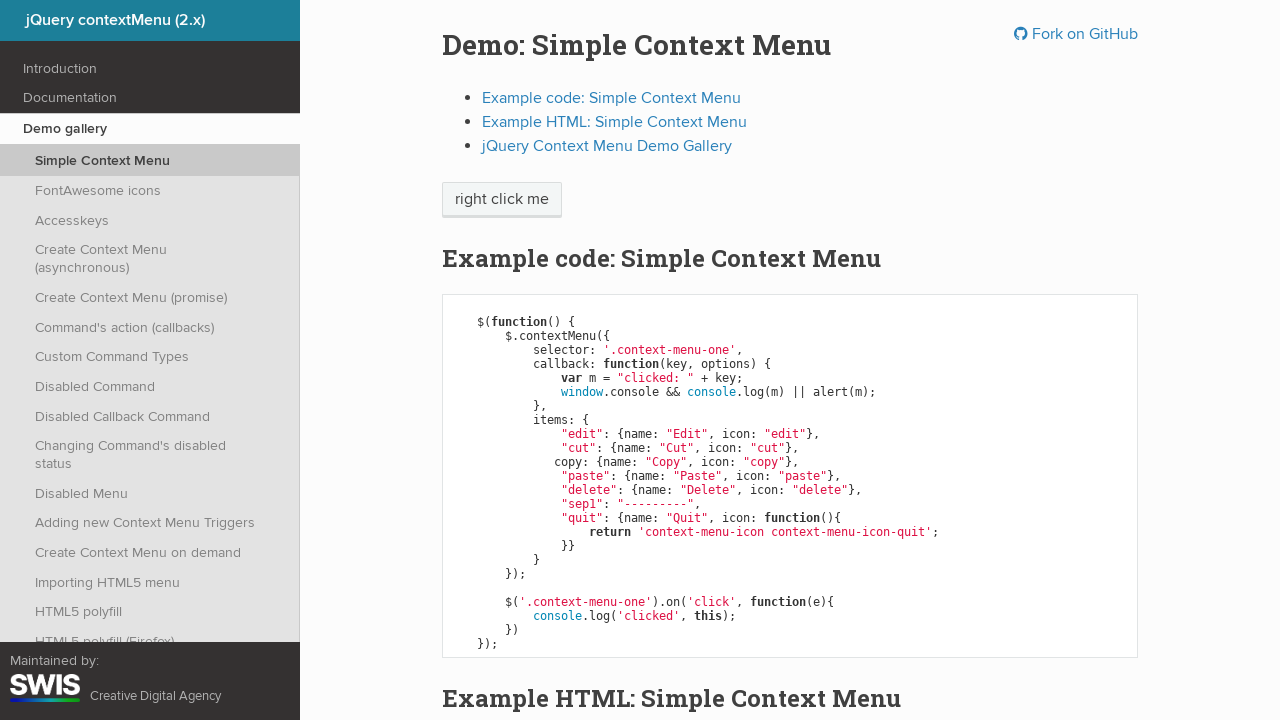

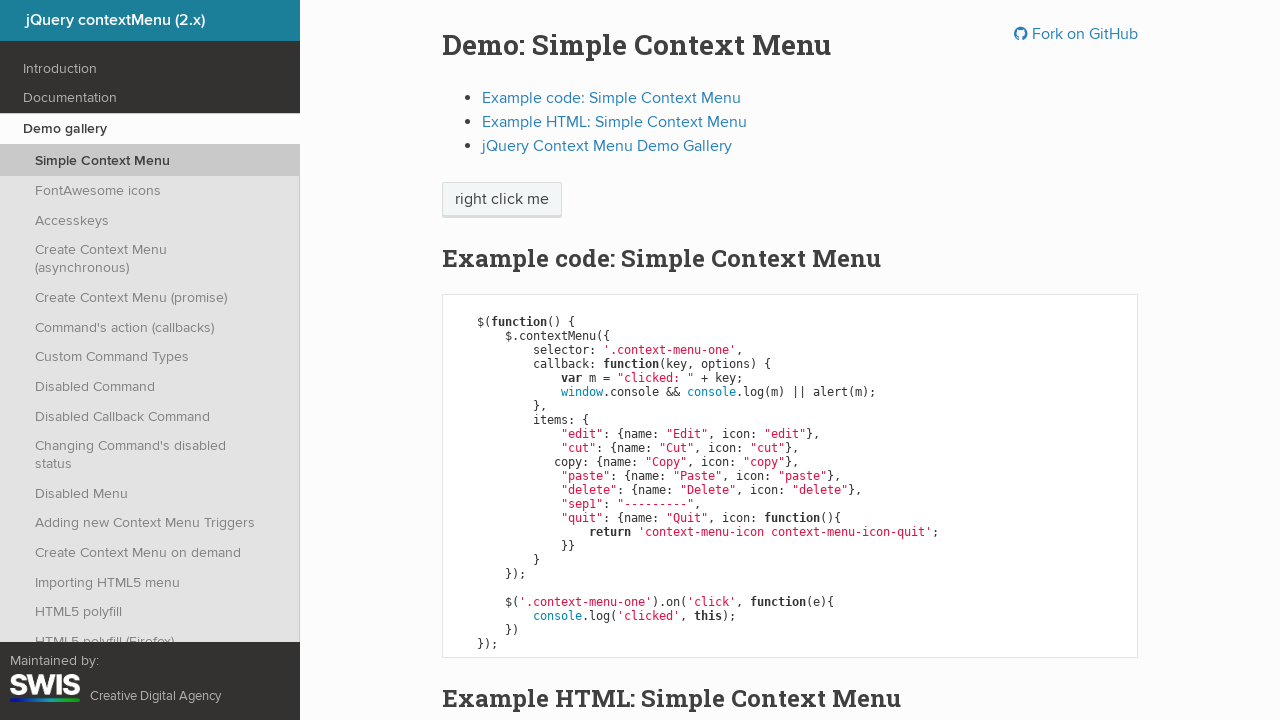